Tests an explicit wait scenario where the script waits for a price to change to $100, then clicks a book button, reads a value, calculates a mathematical answer using logarithm and sine functions, fills in the answer, and submits it.

Starting URL: http://suninjuly.github.io/explicit_wait2.html

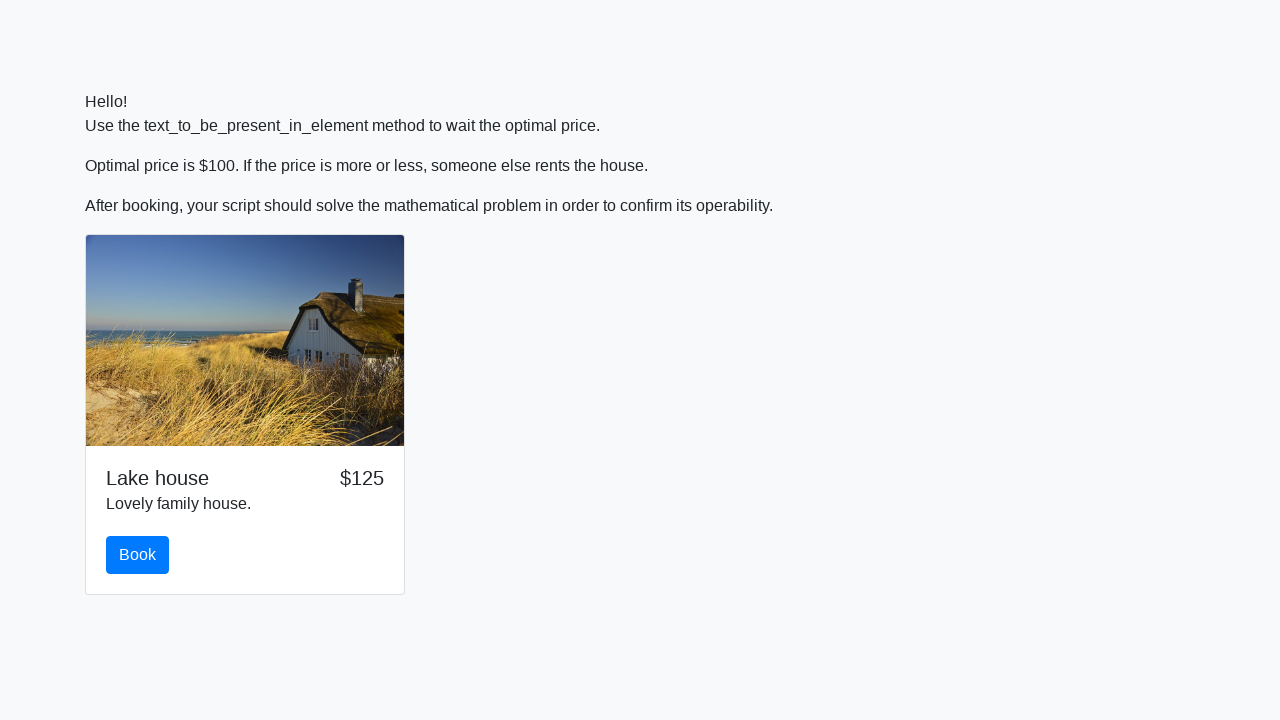

Waited for price to change to $100
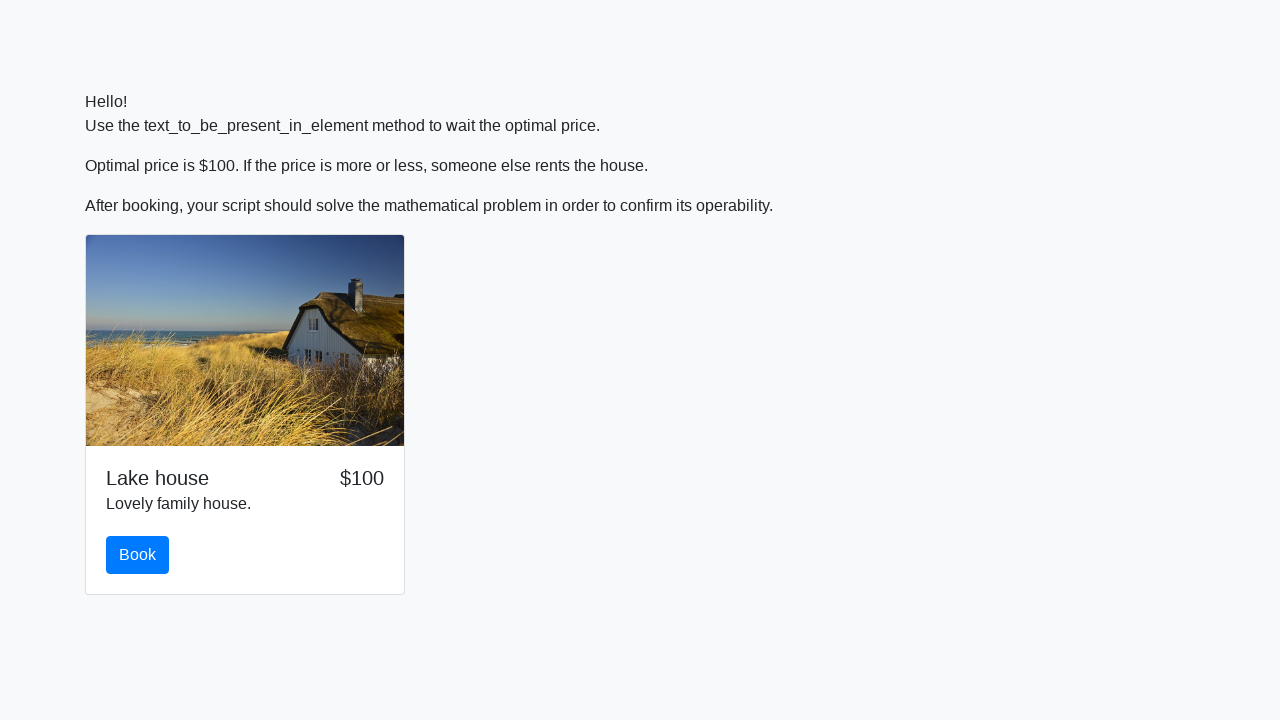

Clicked the book button at (138, 555) on #book
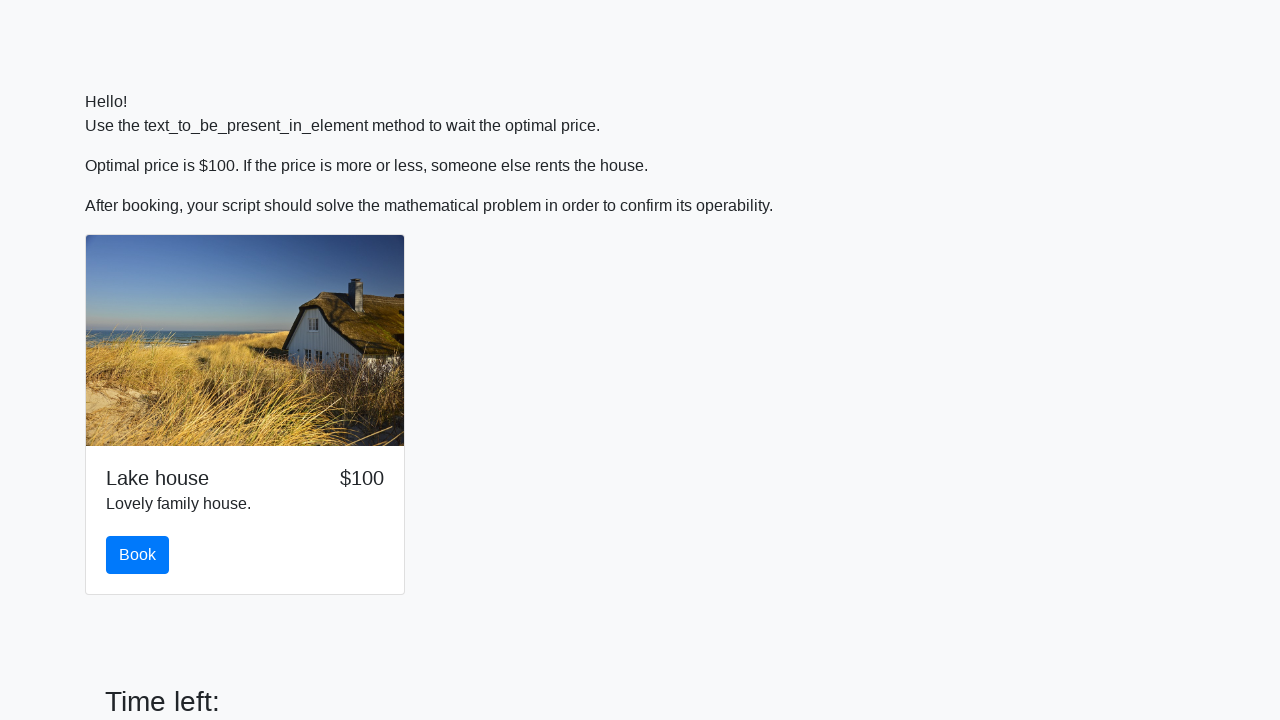

Retrieved input value: 895
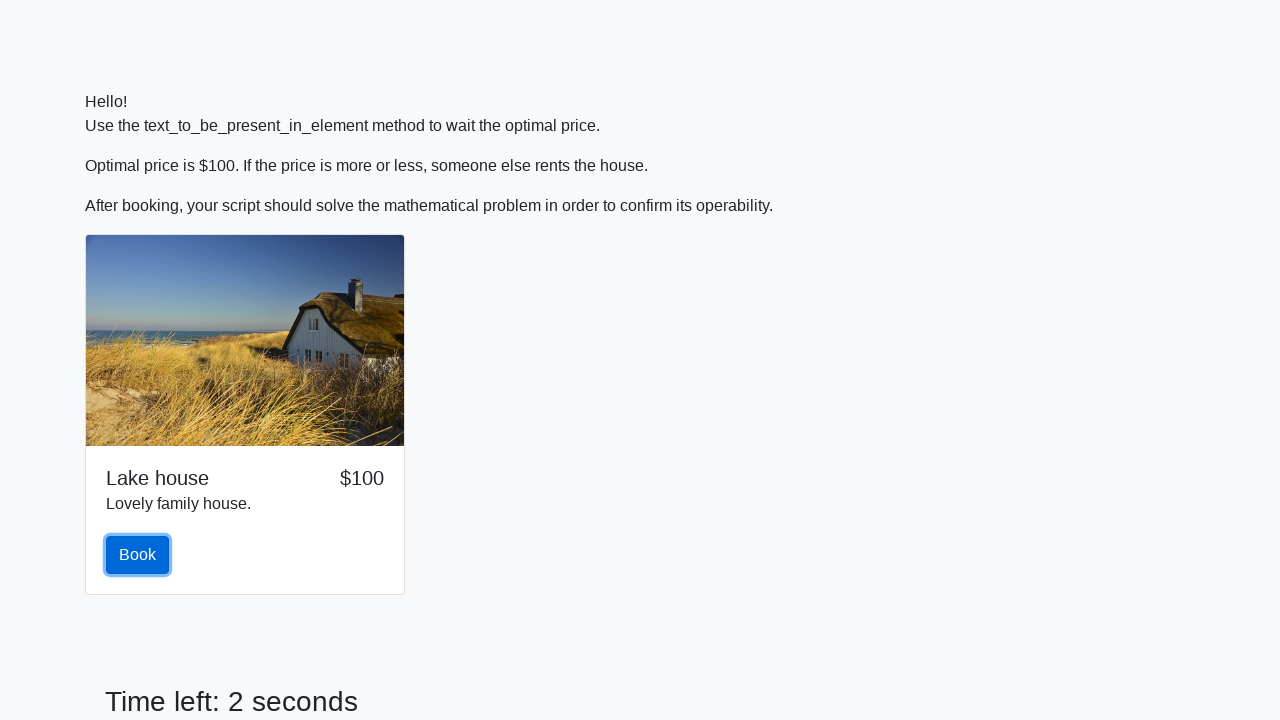

Calculated answer using logarithm and sine functions: 1.4252206896305564
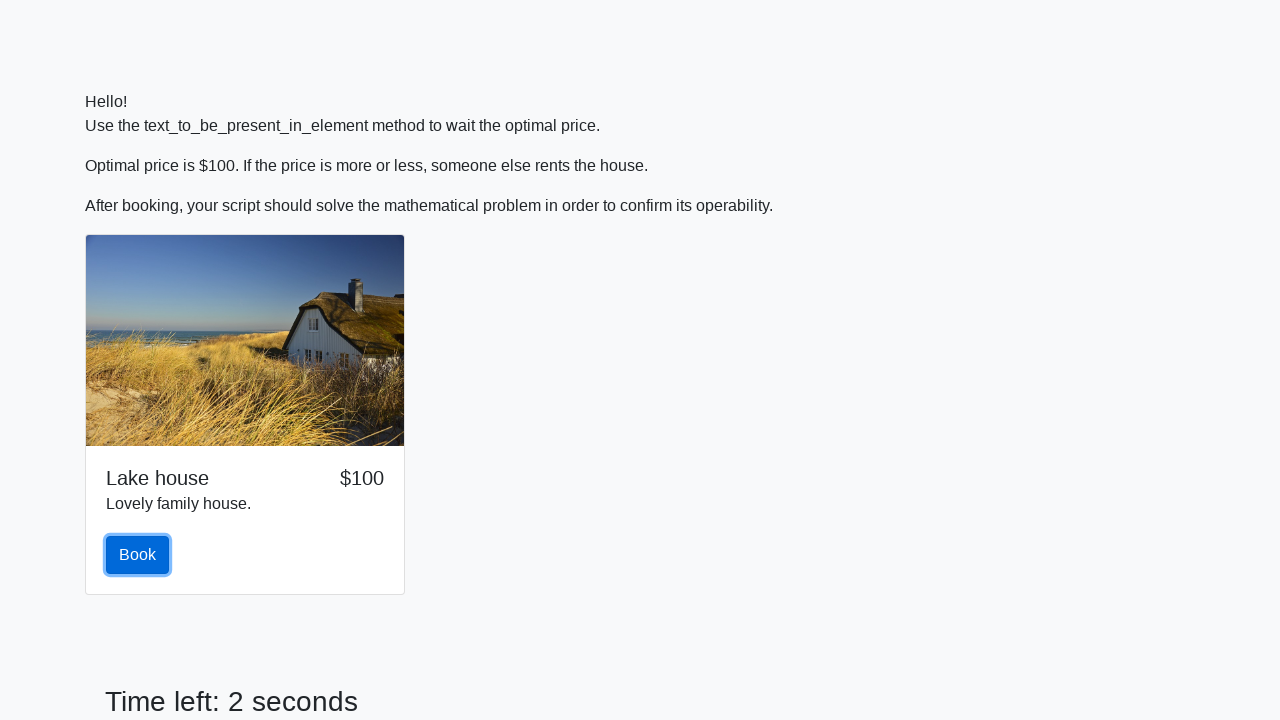

Filled answer field with calculated value: 1.4252206896305564 on #answer
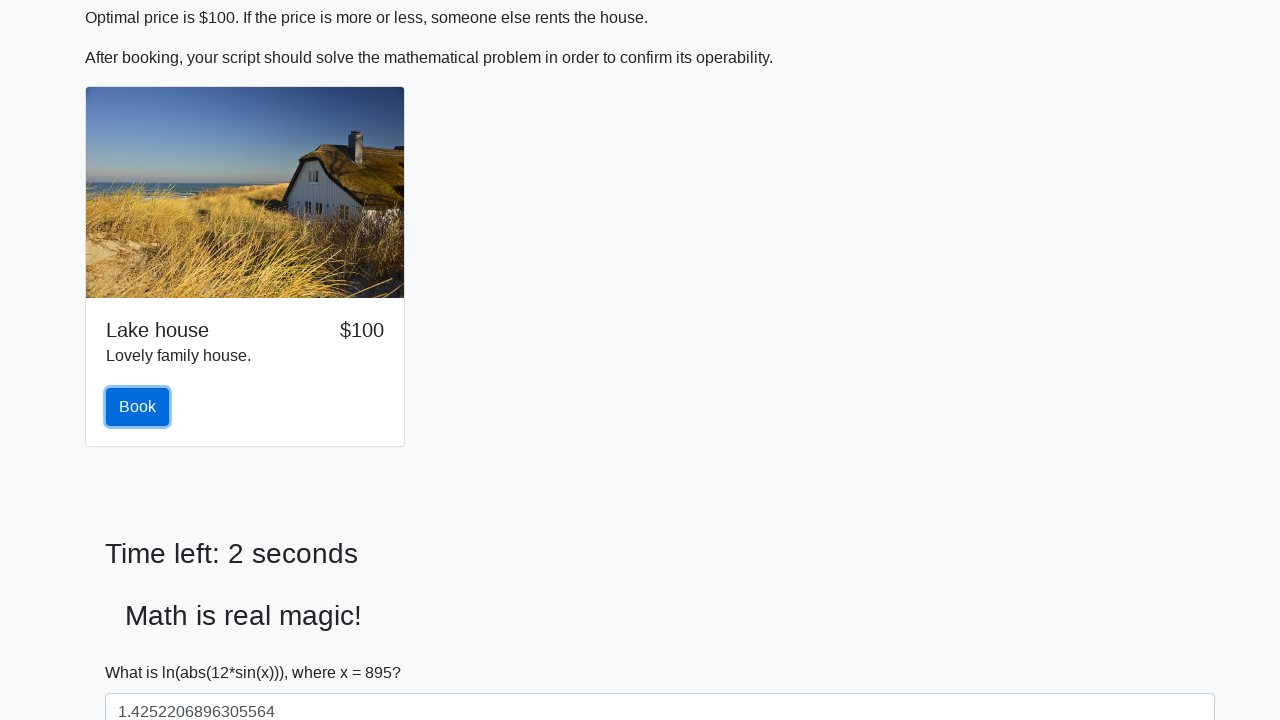

Clicked the solve button to submit at (143, 651) on #solve
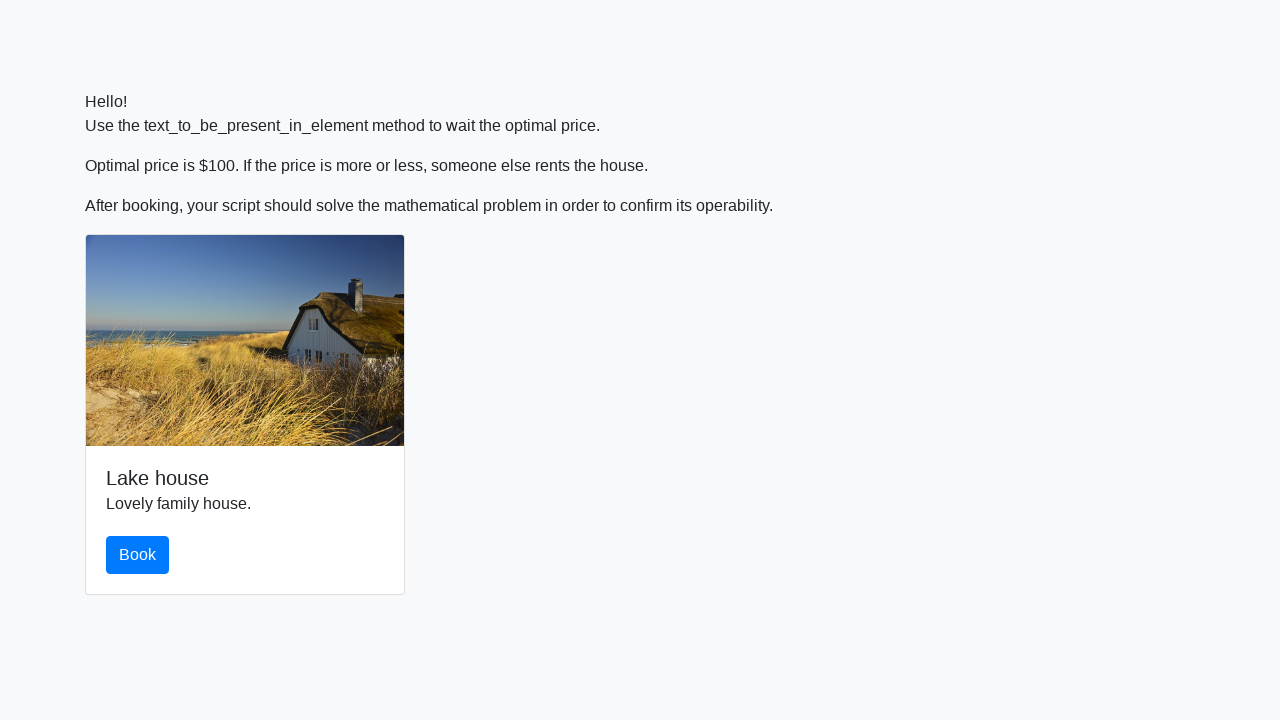

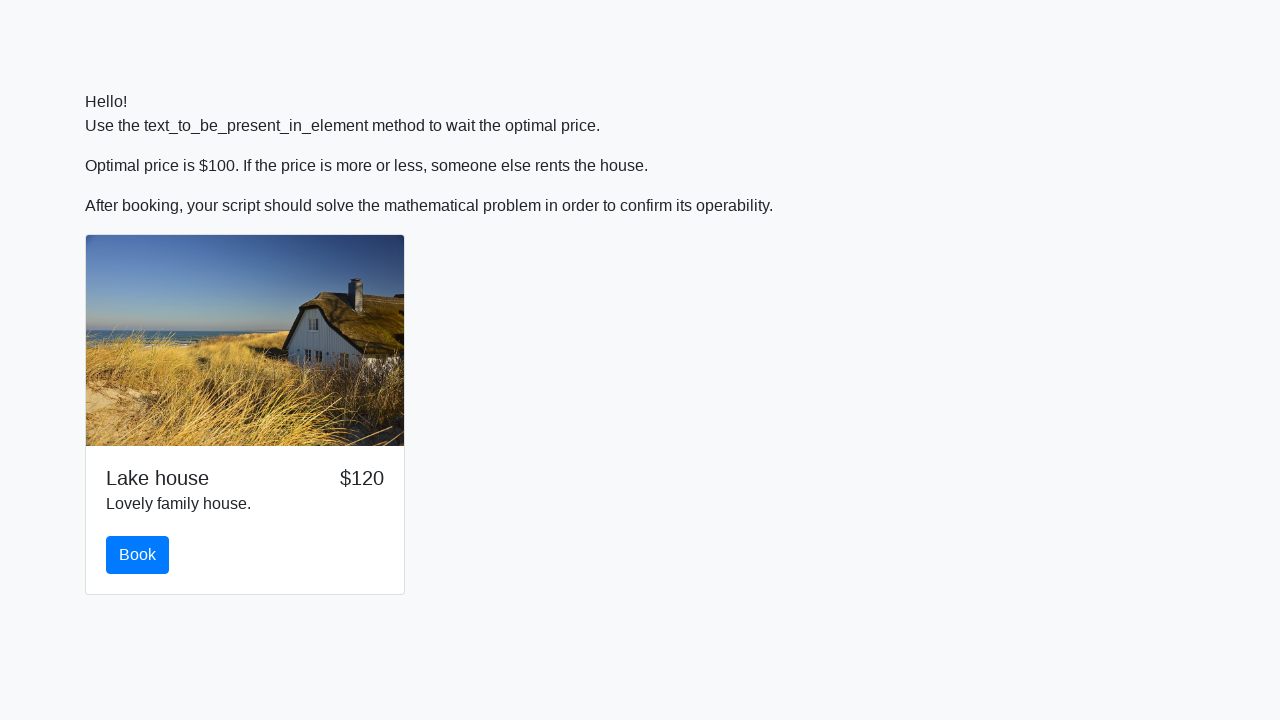